Tests drag-and-drop functionality by dragging an element and dropping it onto a target drop zone on the DemoQA droppable page.

Starting URL: https://demoqa.com/droppable

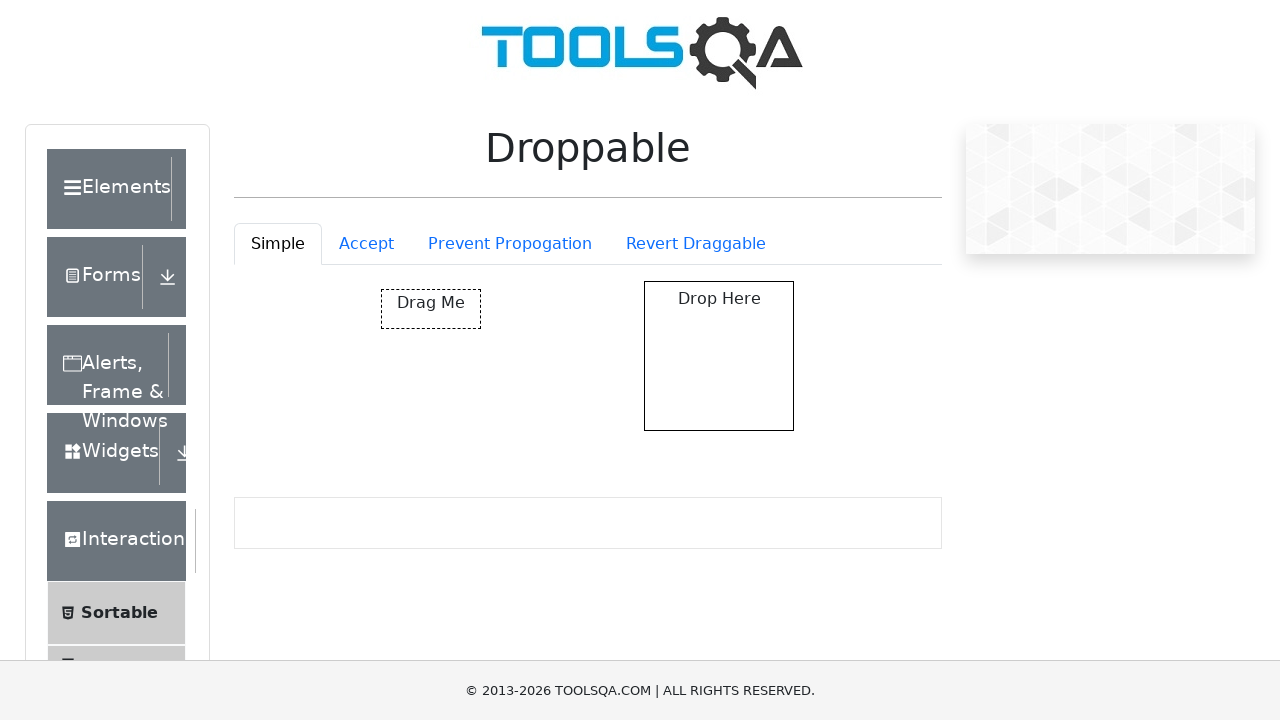

Navigated to DemoQA droppable page
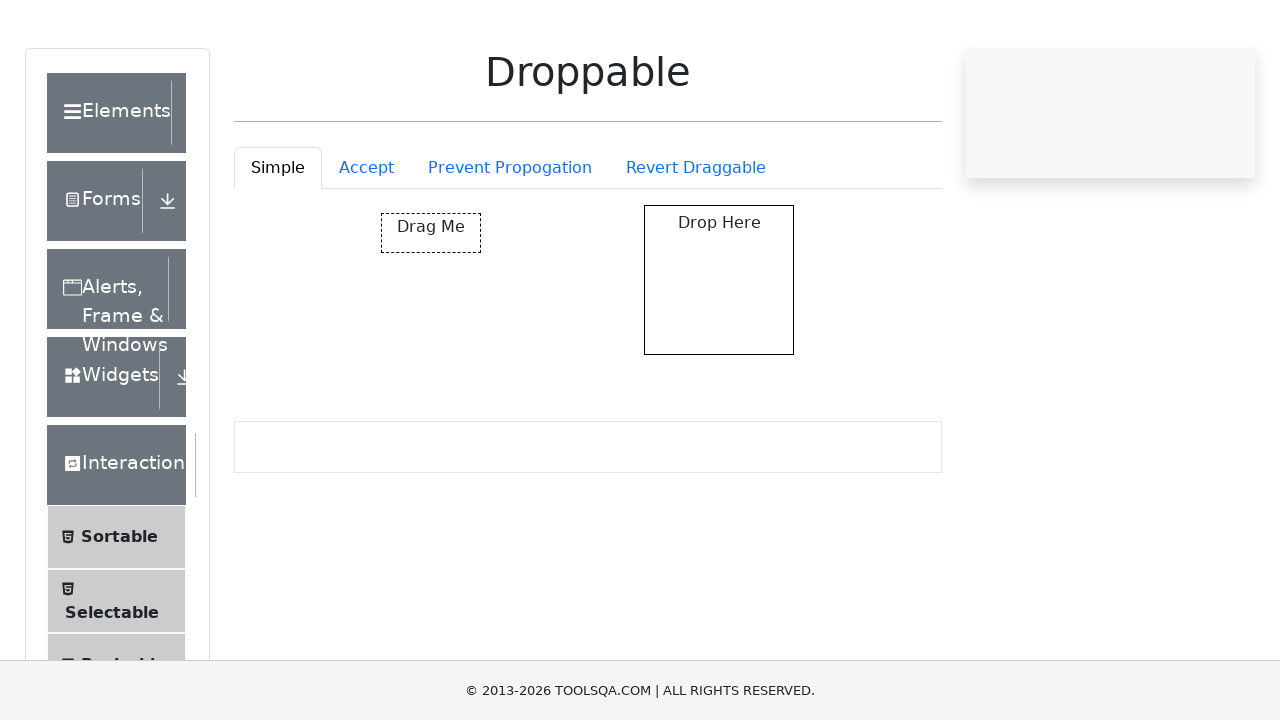

Draggable element is visible
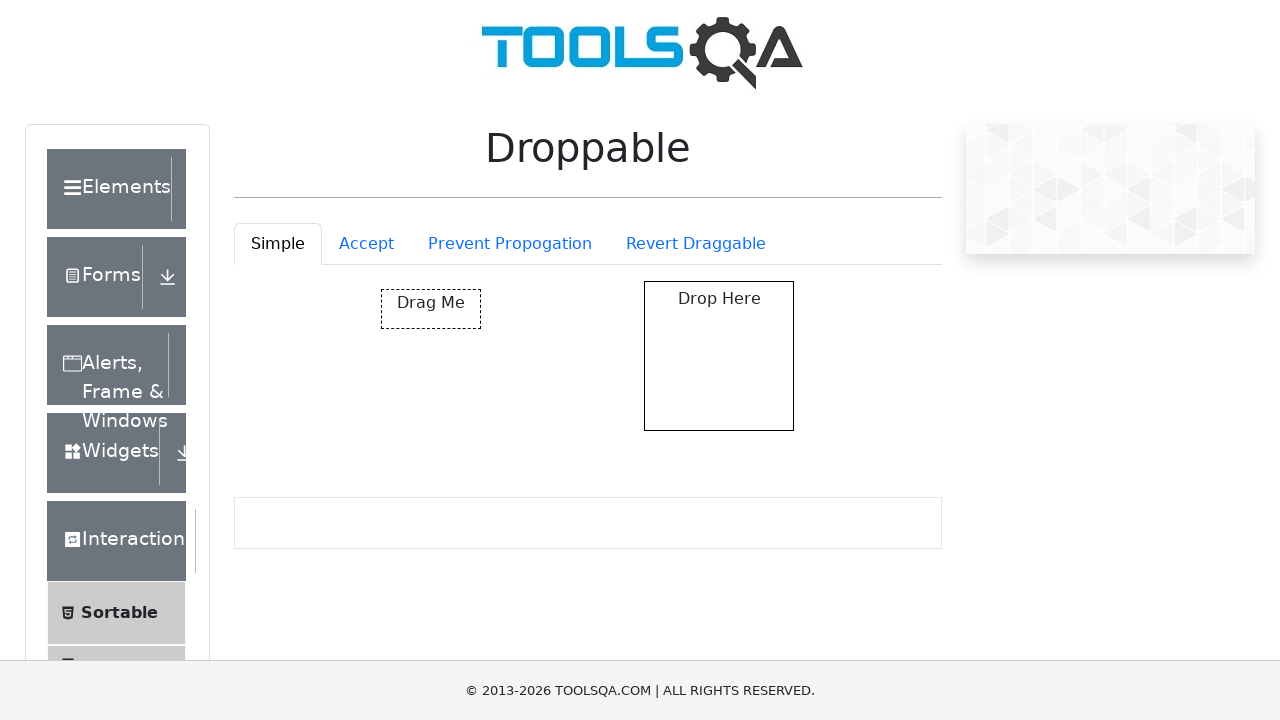

Droppable element is visible
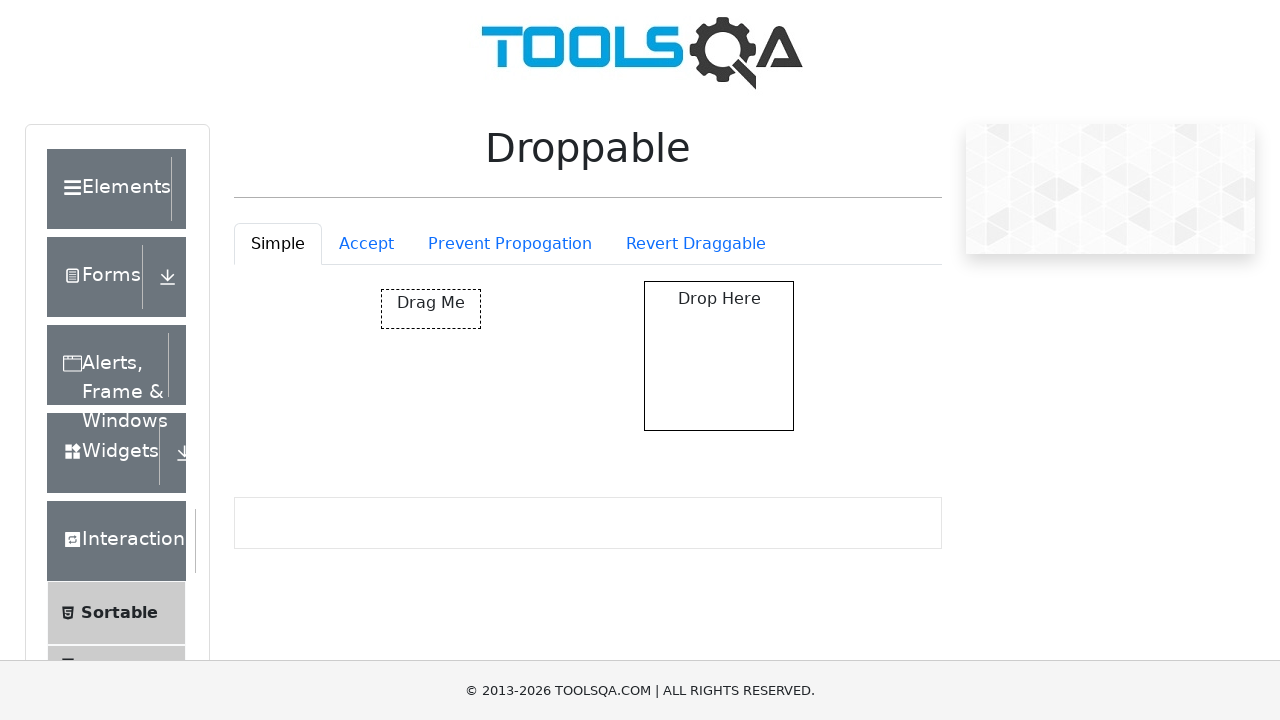

Scrolled draggable element into view
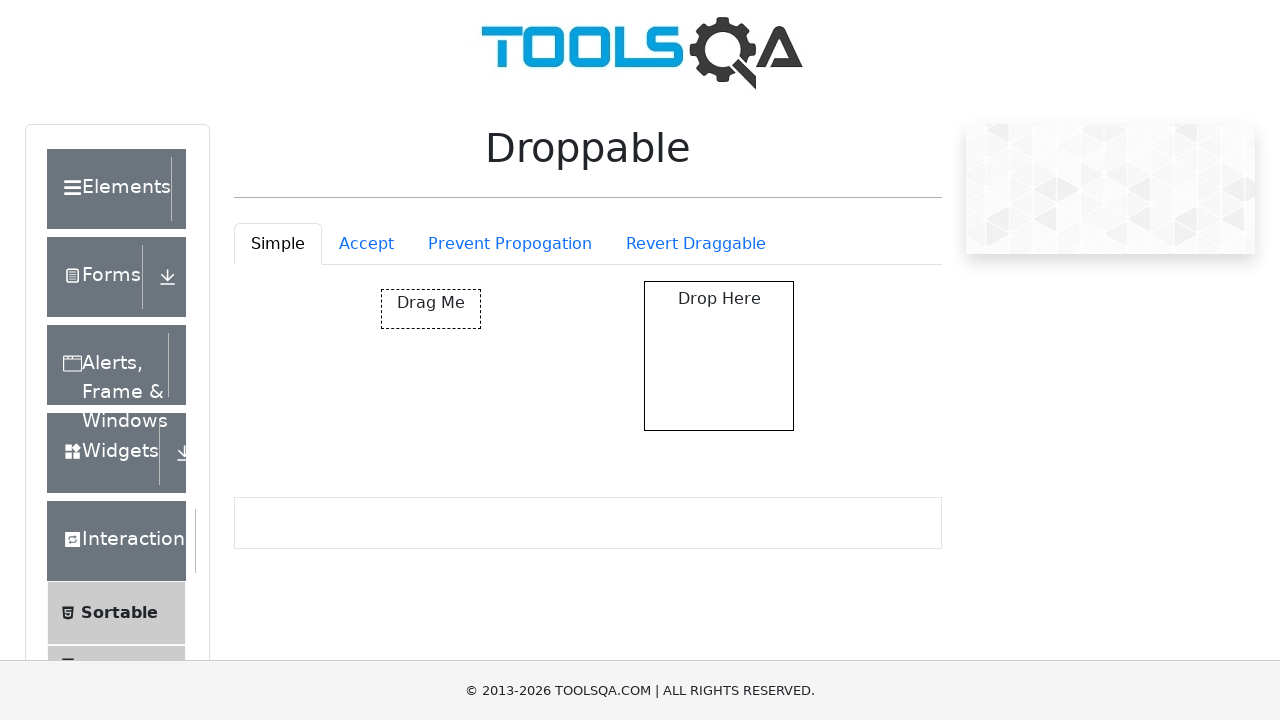

Dragged draggable element and dropped it onto droppable zone at (719, 356)
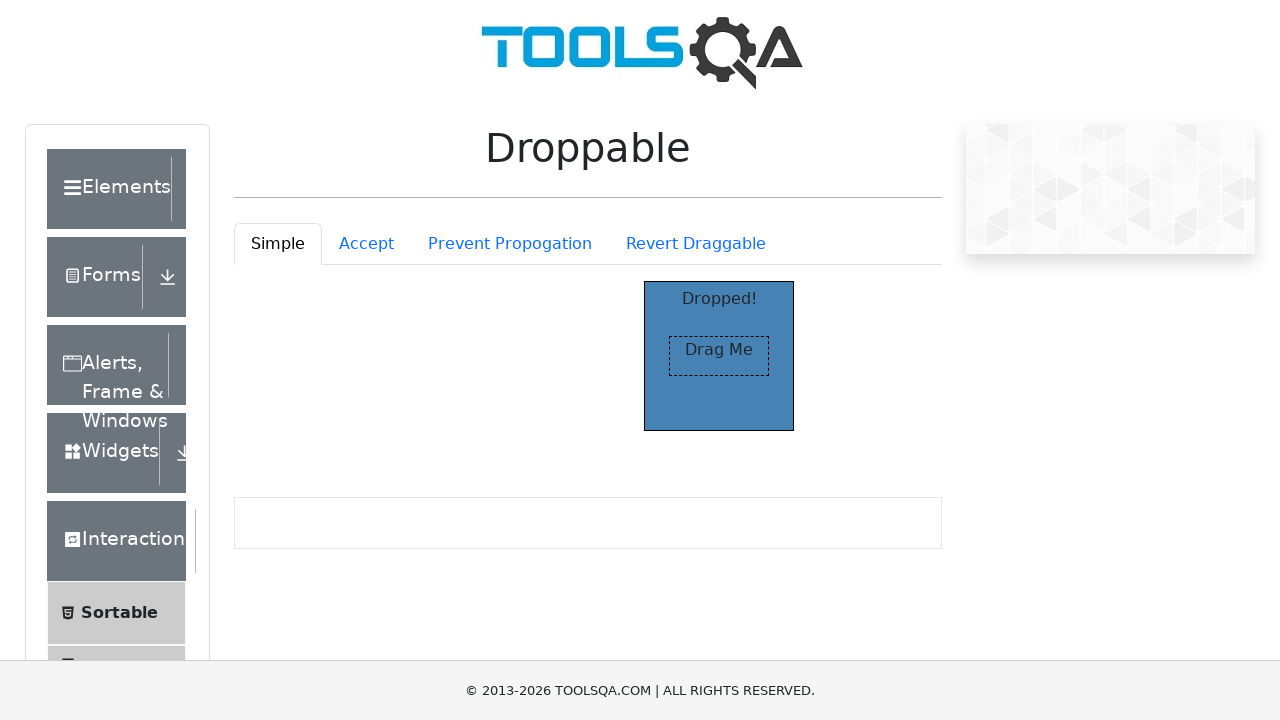

Drop successful - droppable element now displays 'Dropped!' text
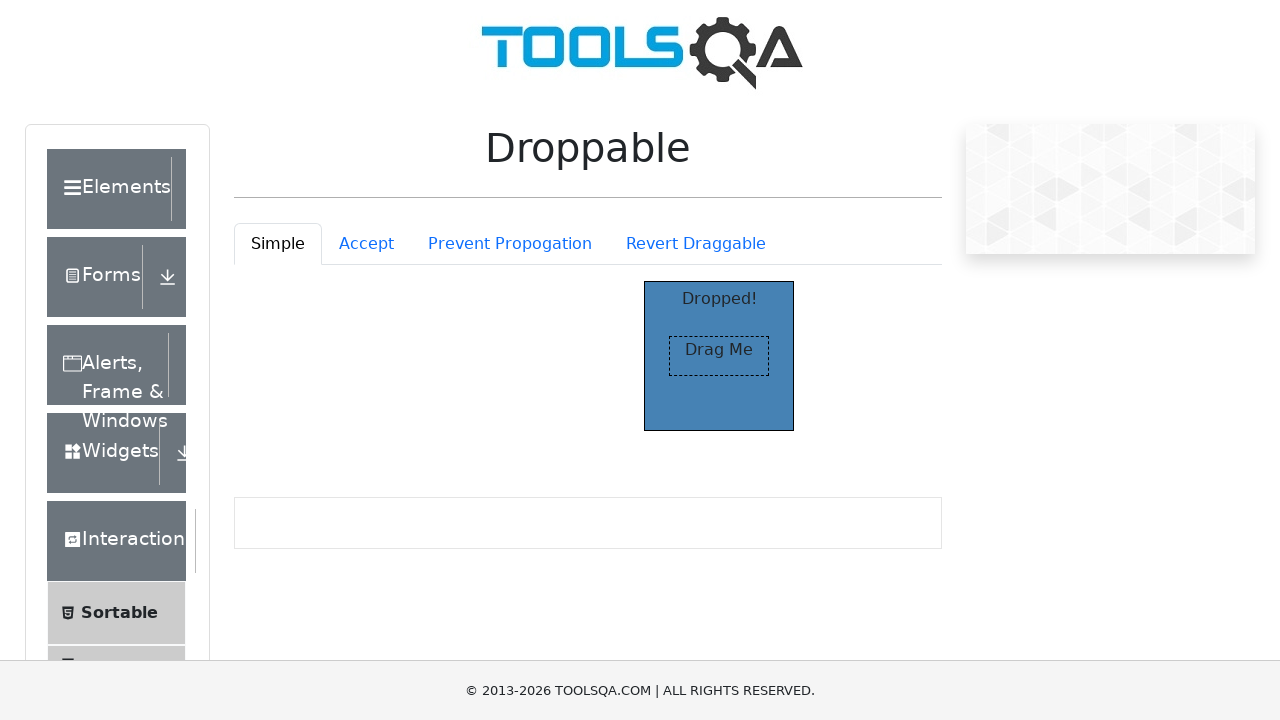

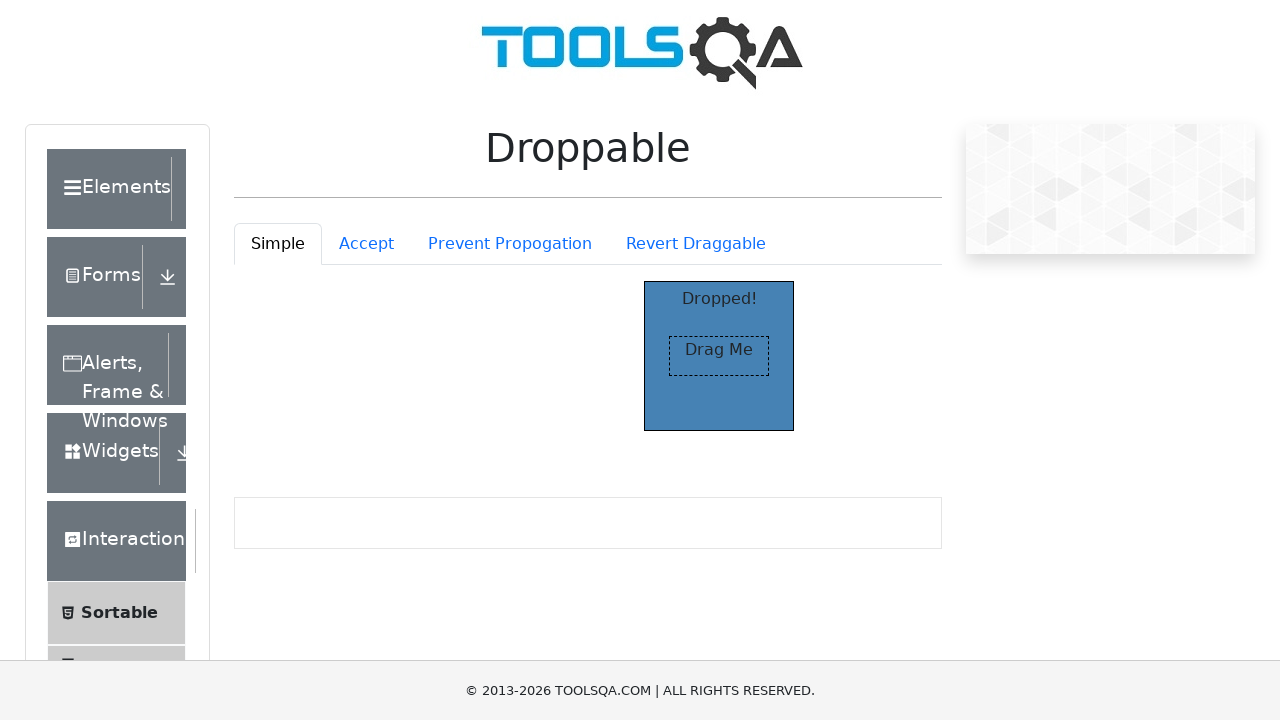